Verifies the SpiceJet homepage title and handles any alert popups that may appear

Starting URL: https://www.spicejet.com/

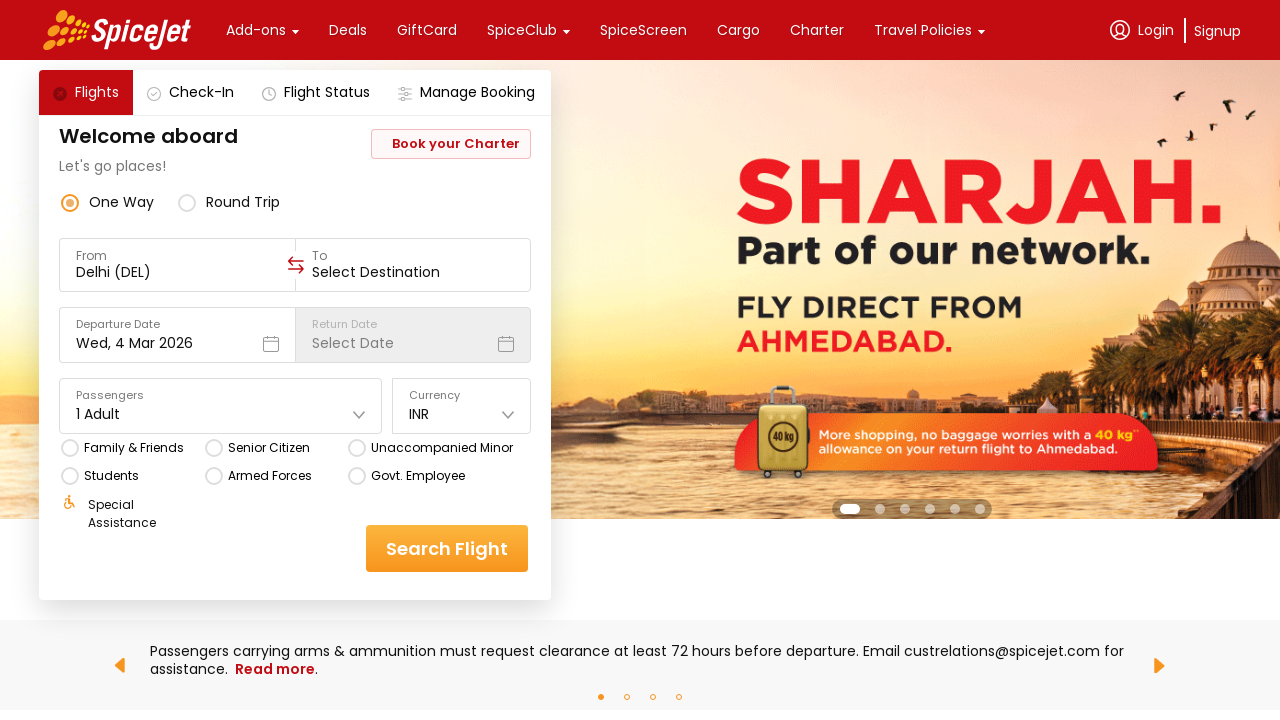

Navigated to SpiceJet homepage
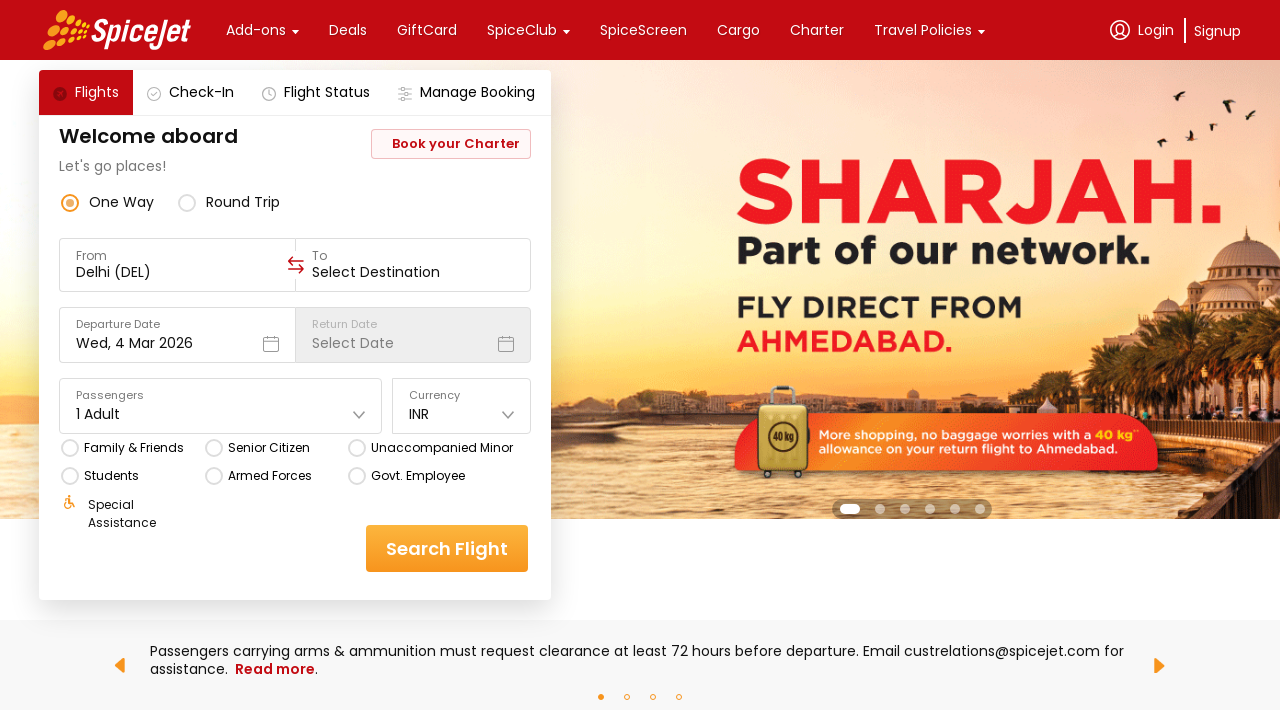

Verified SpiceJet homepage title
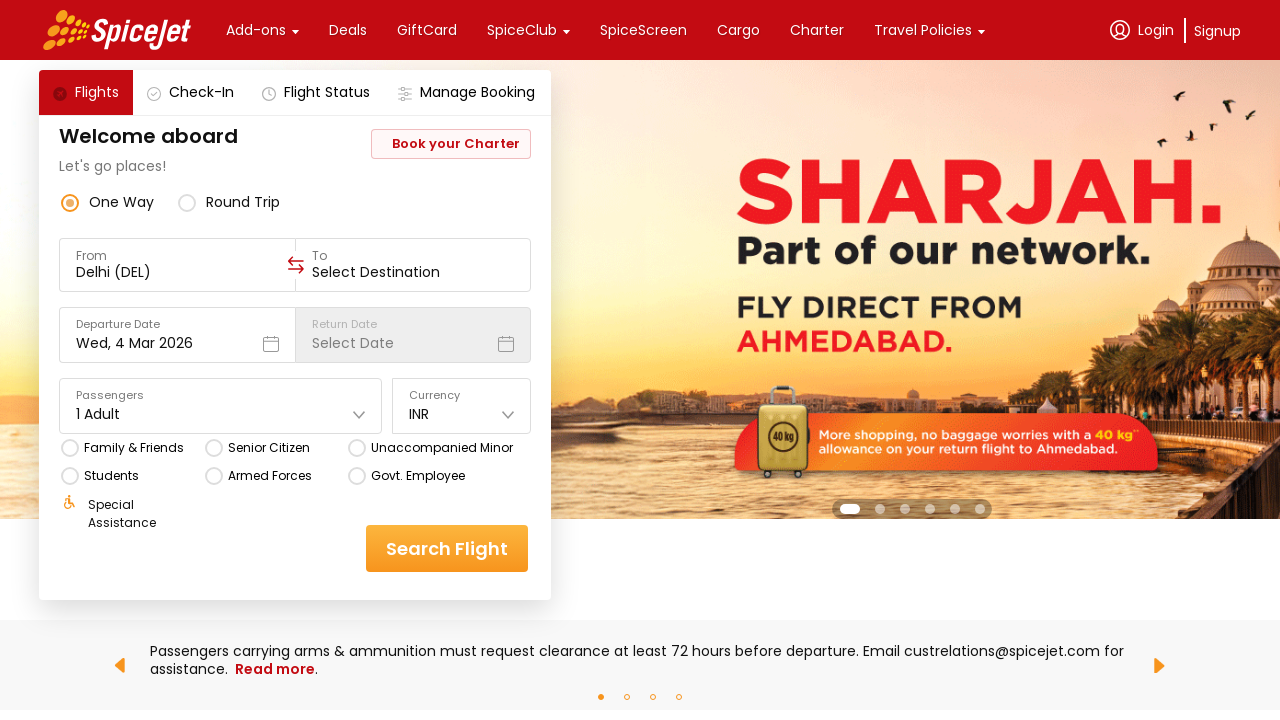

Set up dialog handler to dismiss any alert popups
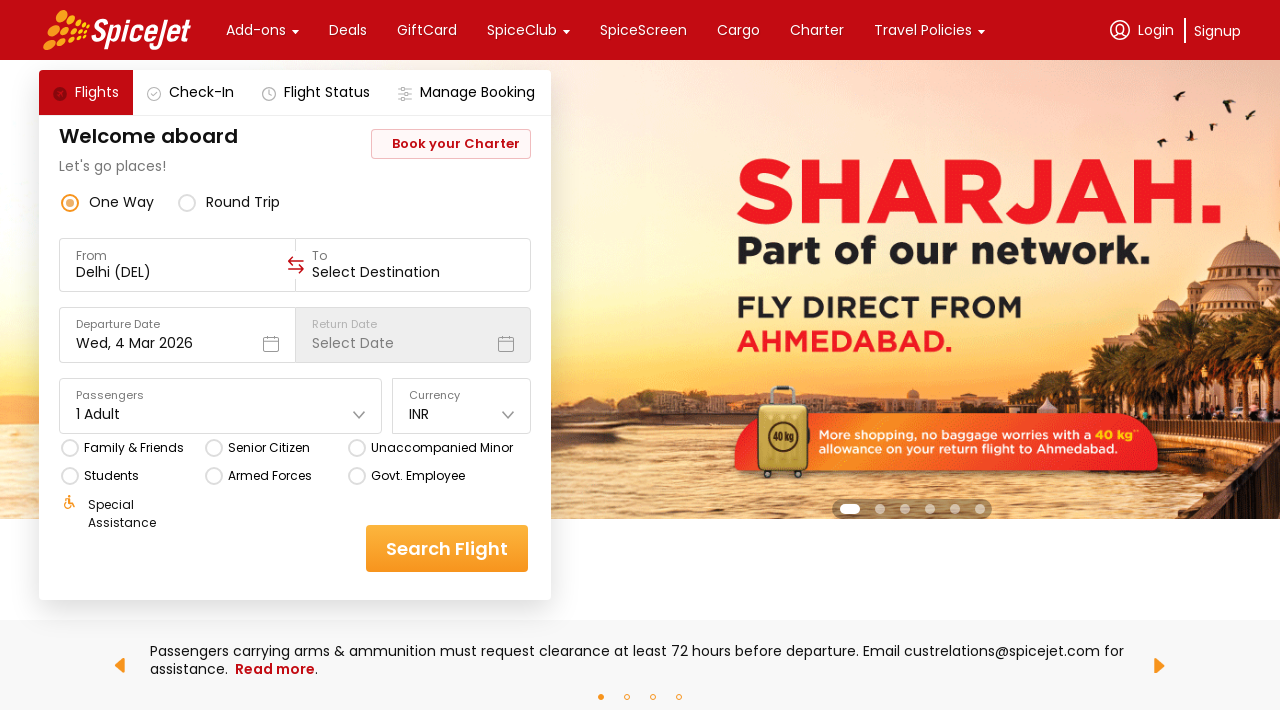

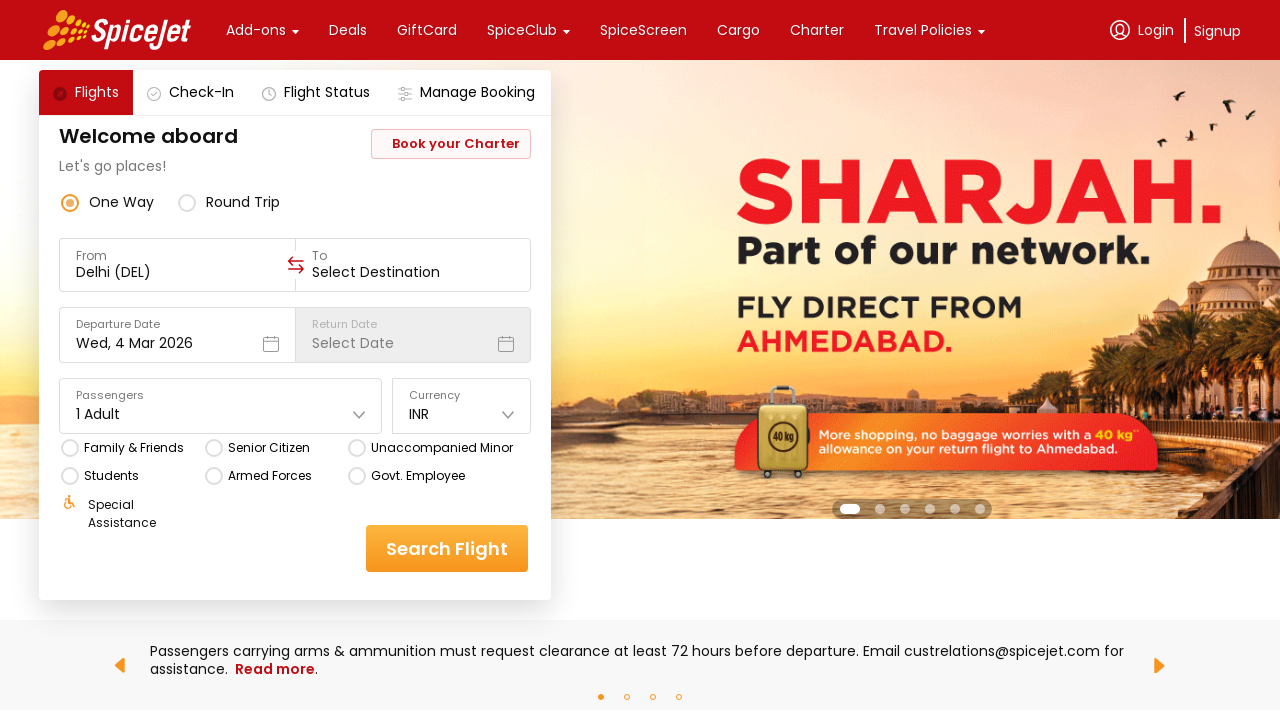